Navigates to tees.co.id website and handles popup advertisements by detecting and closing them if they appear

Starting URL: https://tees.co.id/

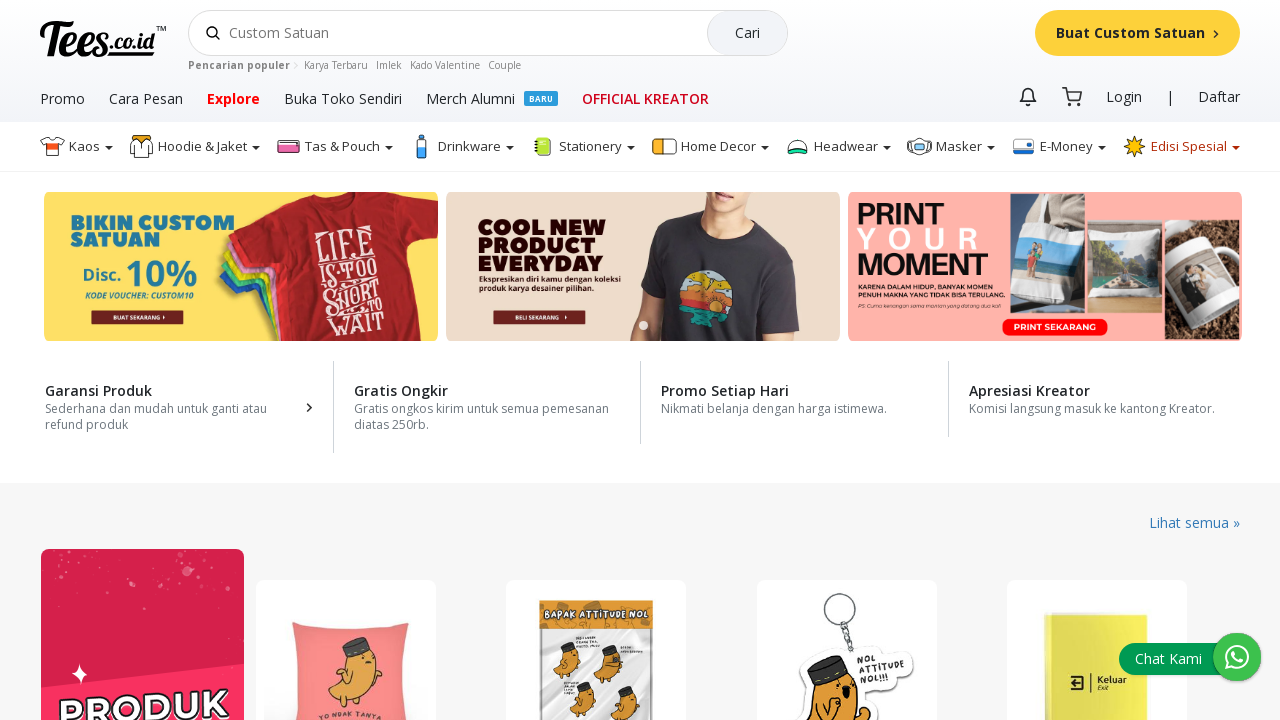

Navigated to https://tees.co.id/
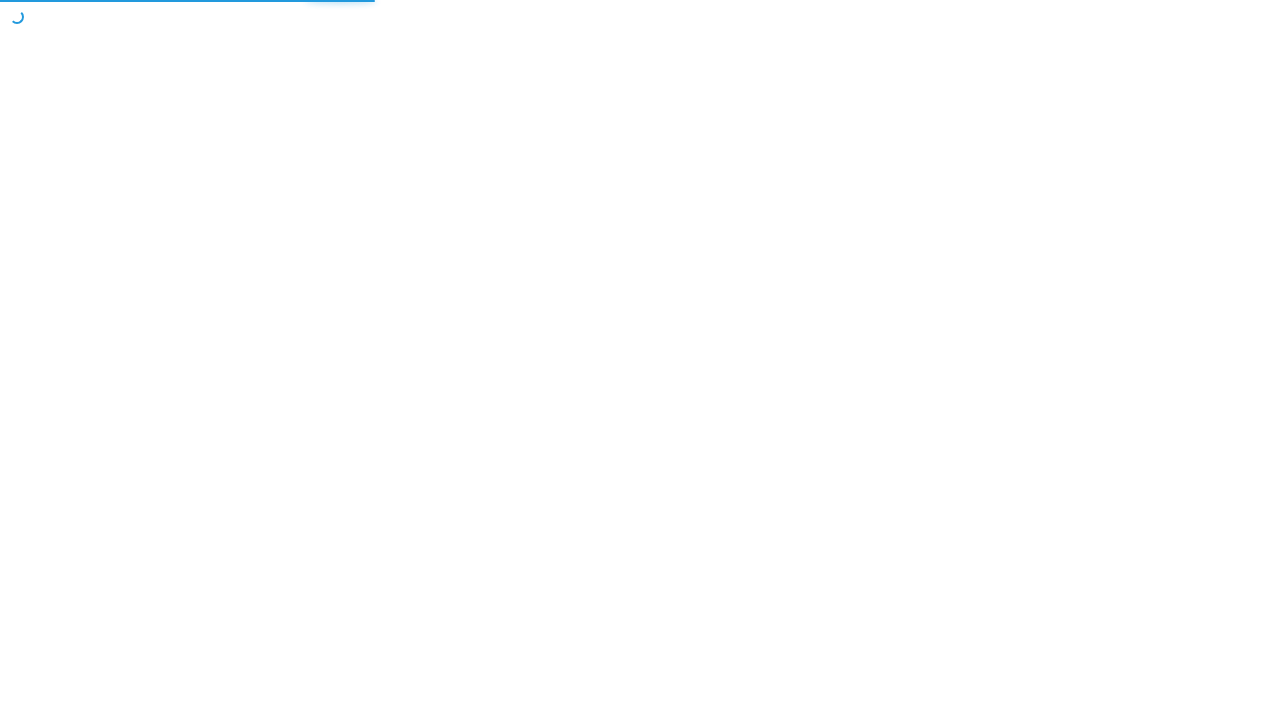

Popup advertisement did not appear
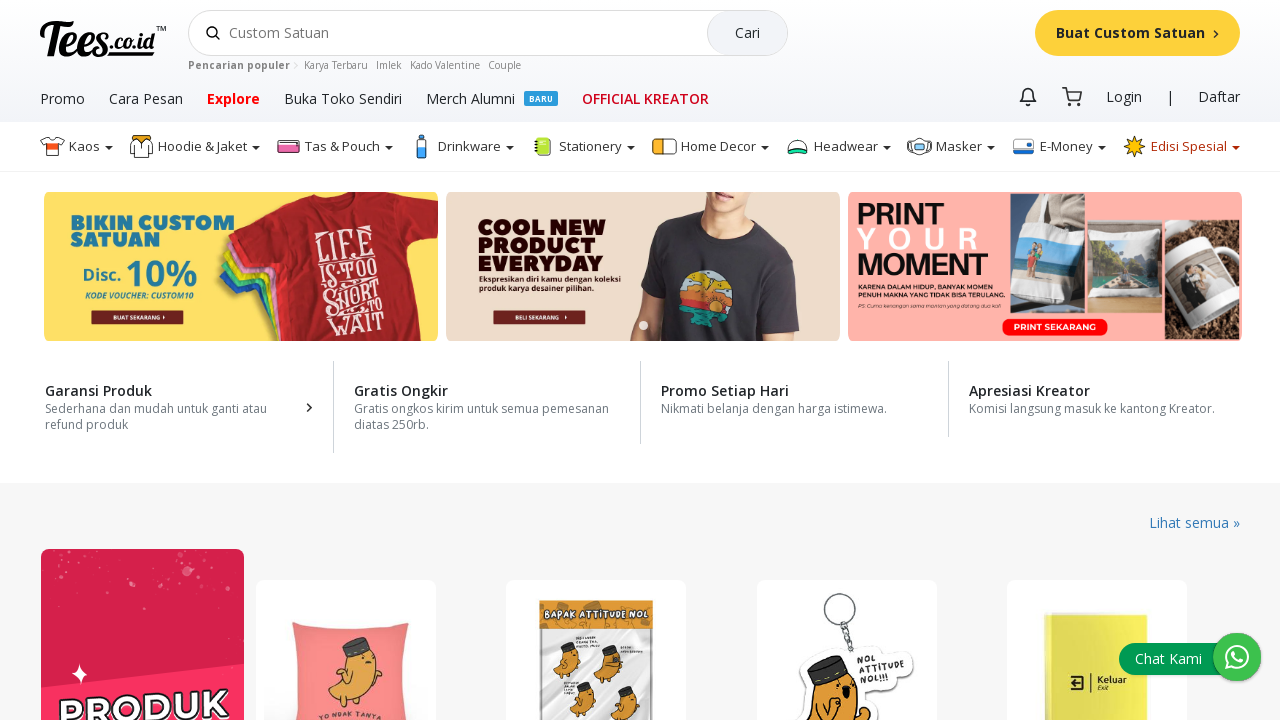

Waited 5 seconds before next iteration
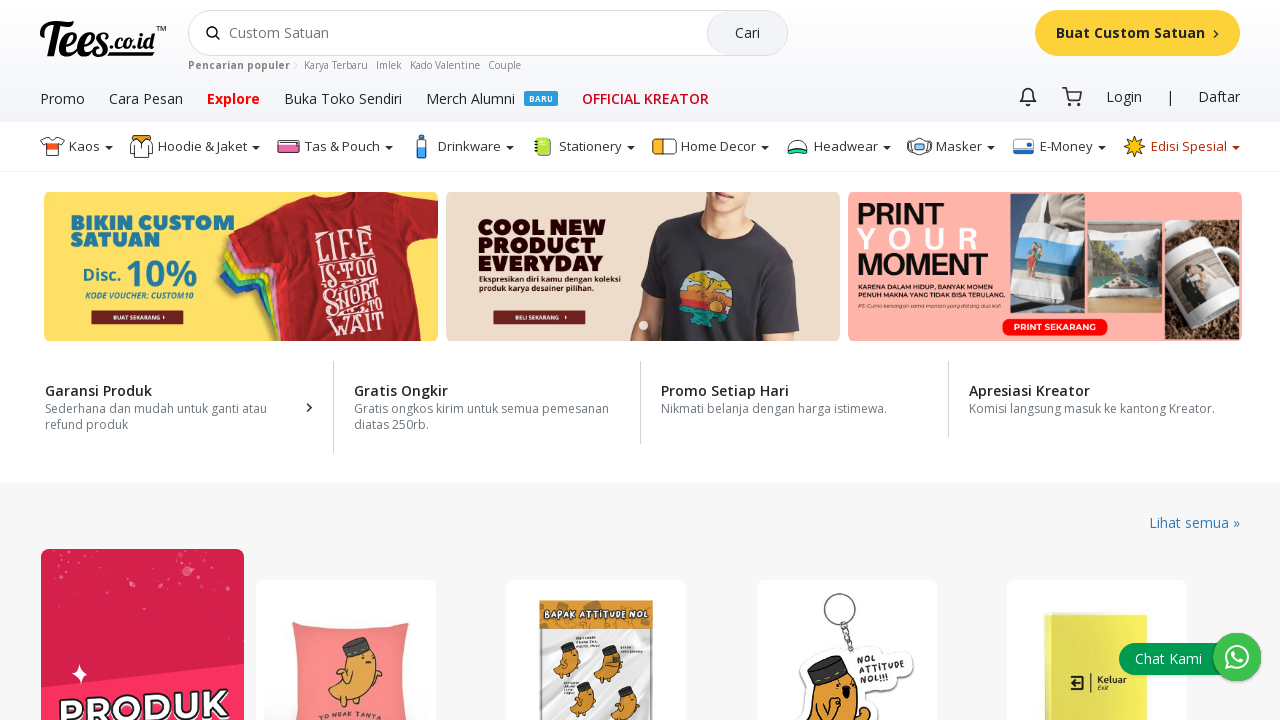

Popup advertisement did not appear
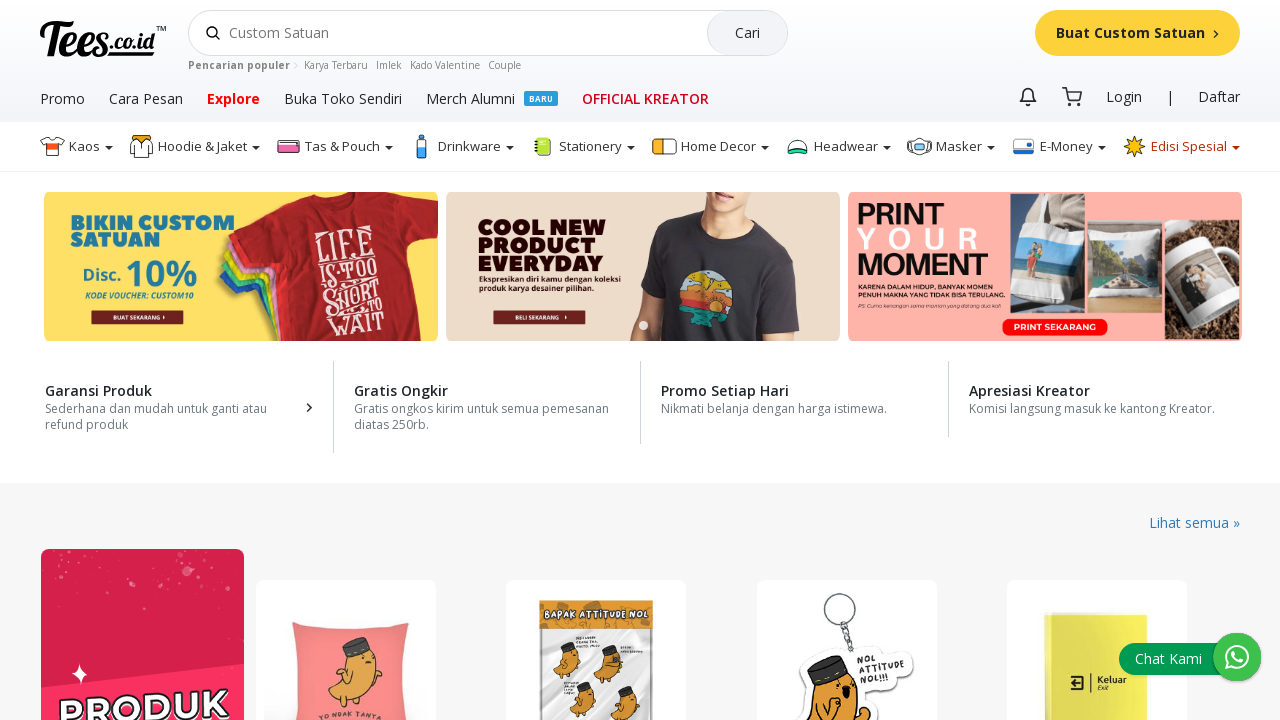

Waited 5 seconds before next iteration
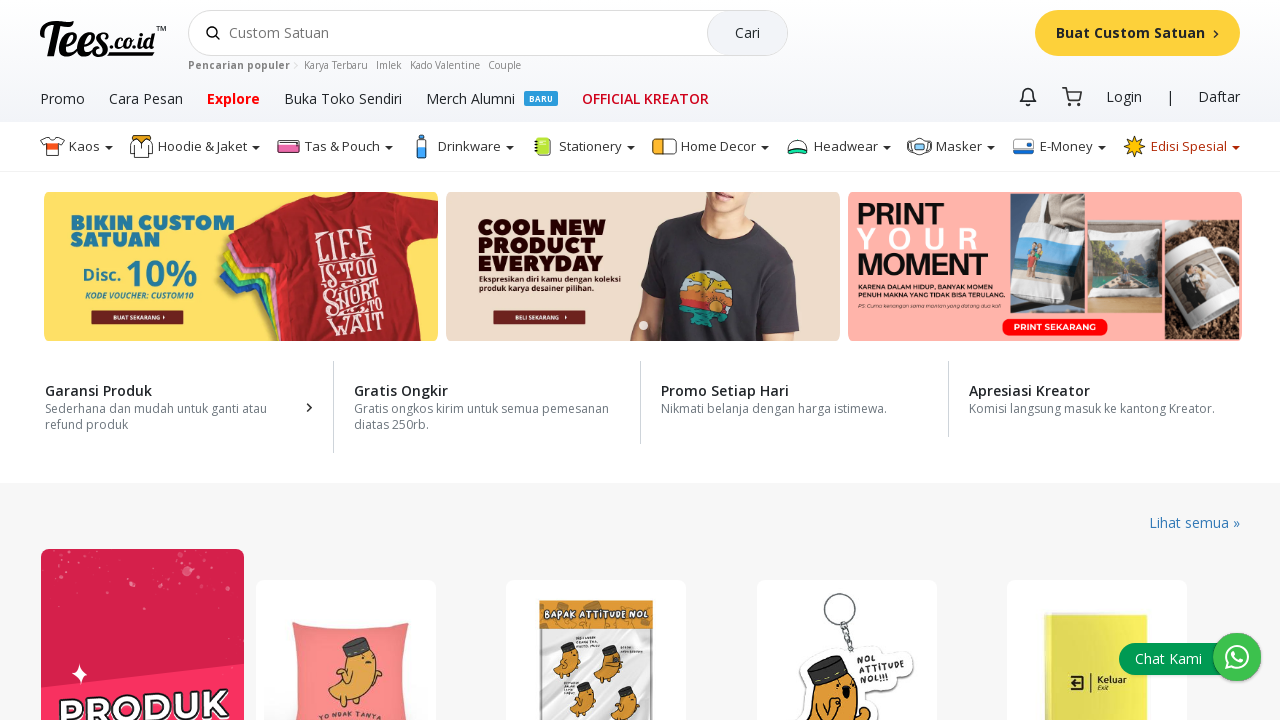

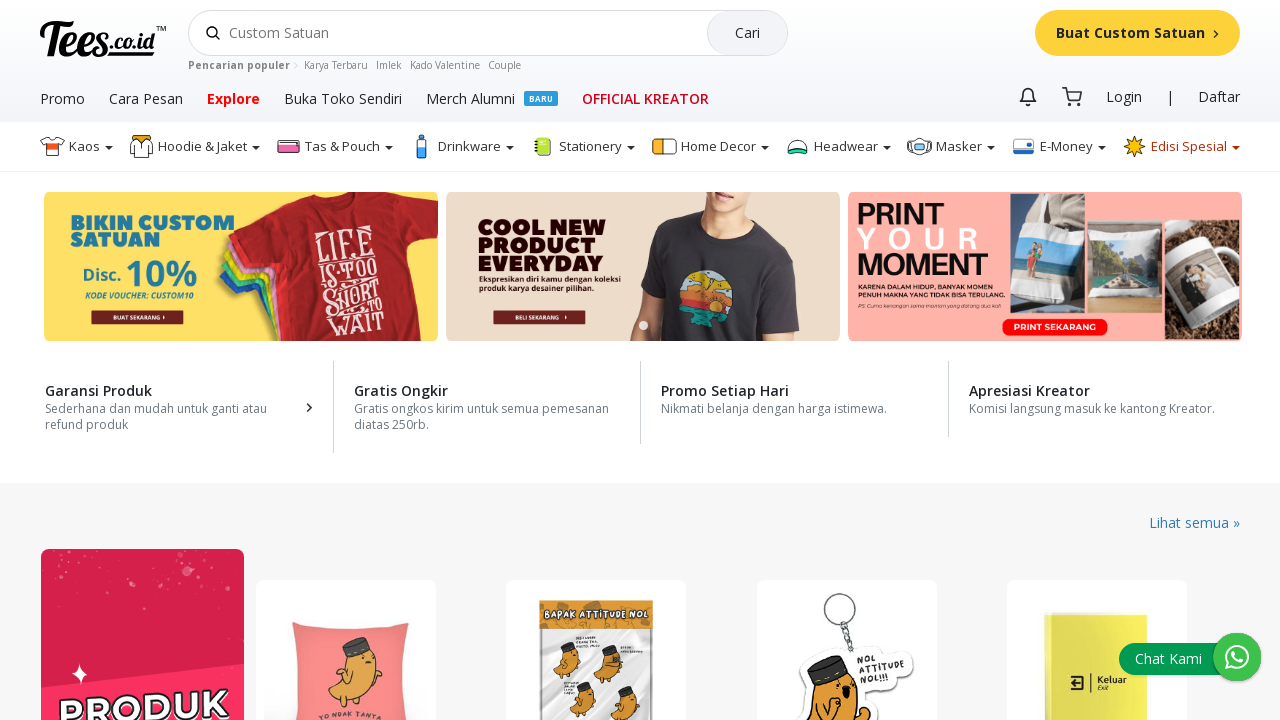